Navigates to a product offers page, sorts the table by clicking the first column header, and finds the price of items containing "Beans" in their name

Starting URL: https://rahulshettyacademy.com/seleniumPractise/#/offers

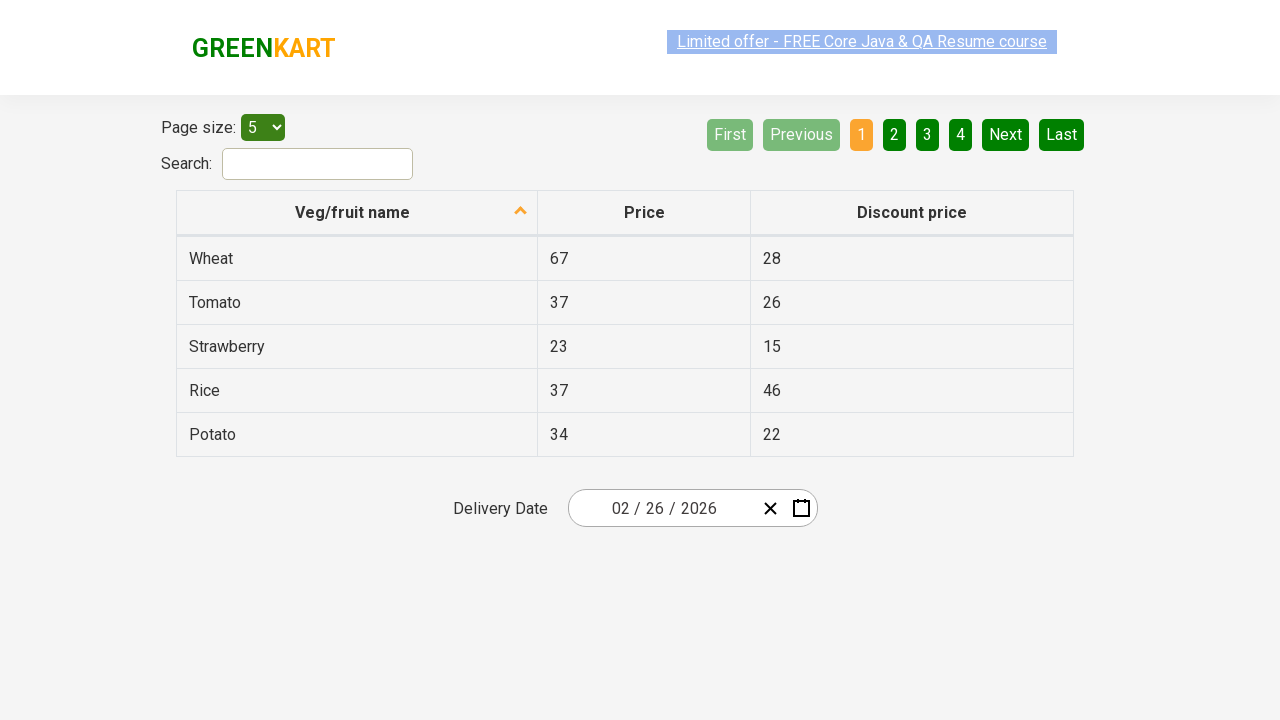

Clicked first column header to sort table at (357, 213) on tr th:nth-child(1)
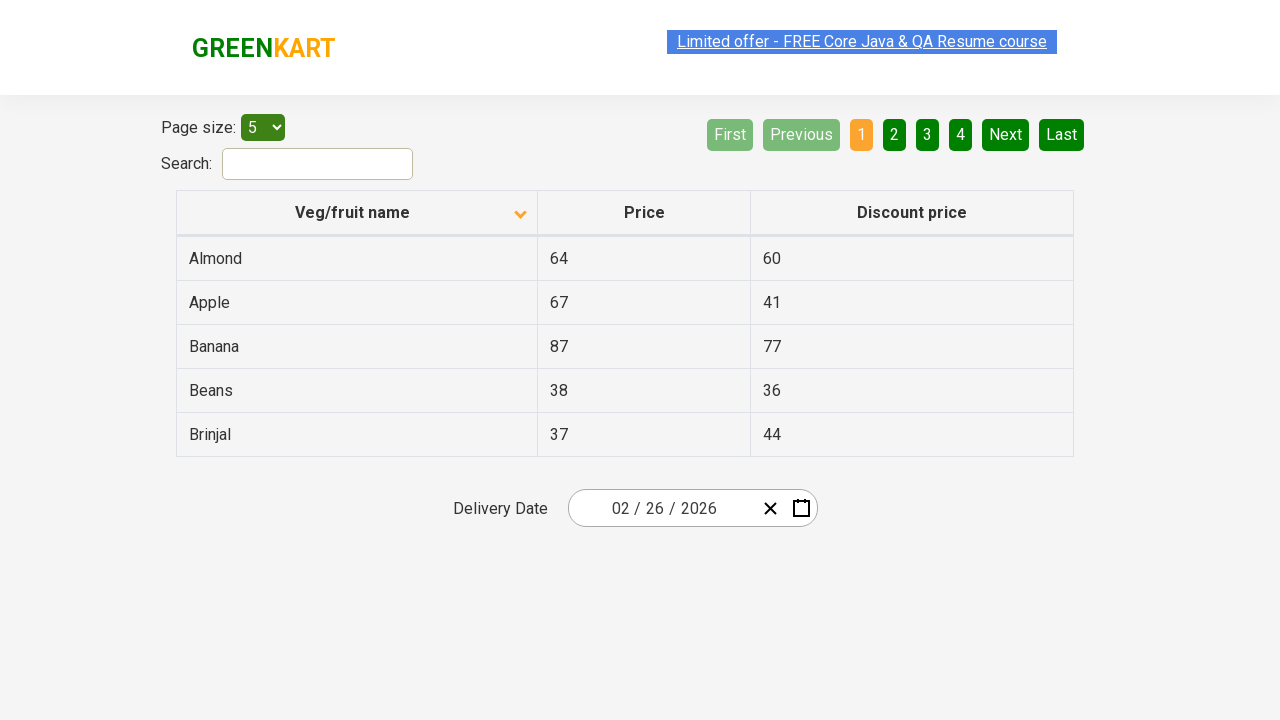

Waited for table to be sorted
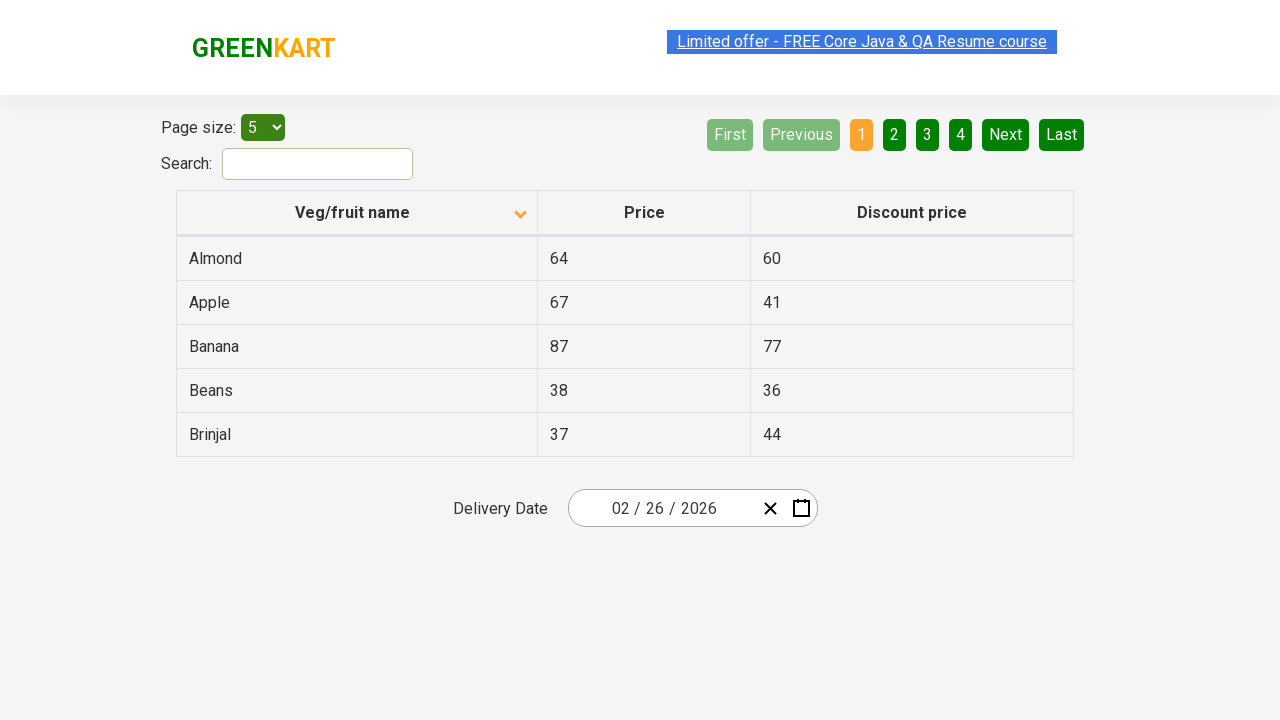

Retrieved all elements from first column
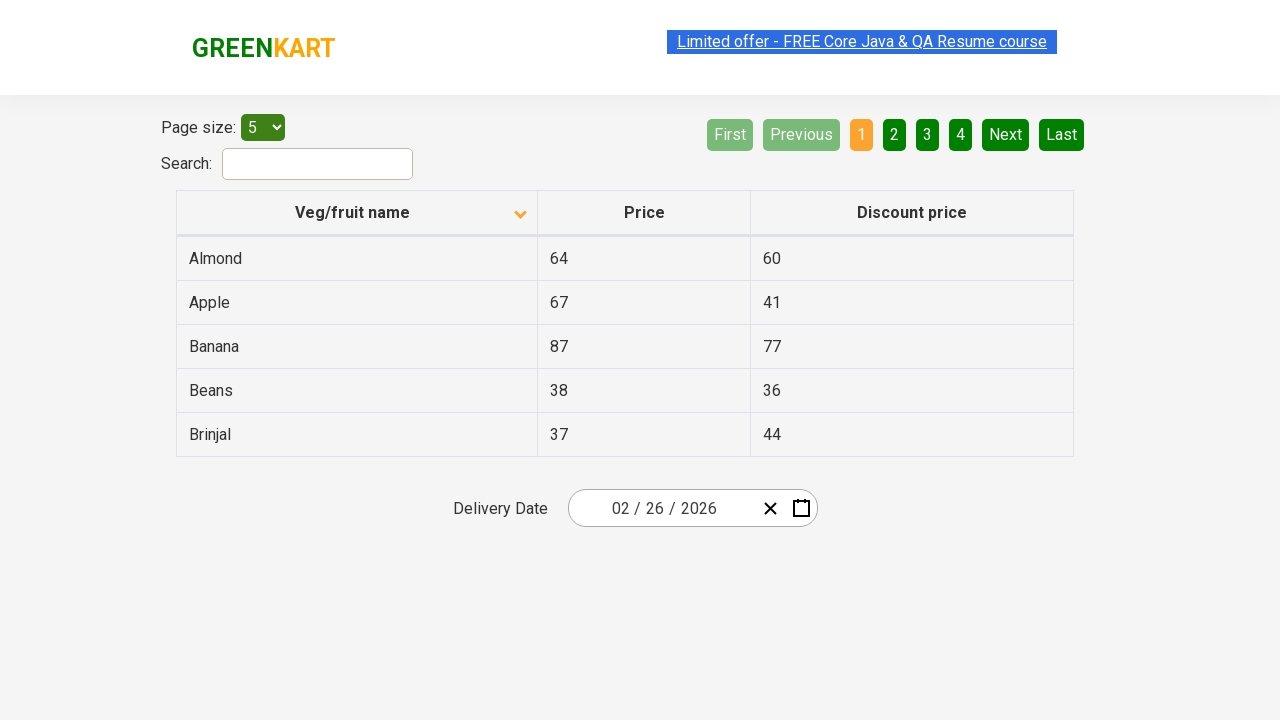

Found item containing 'Beans' with price: 38
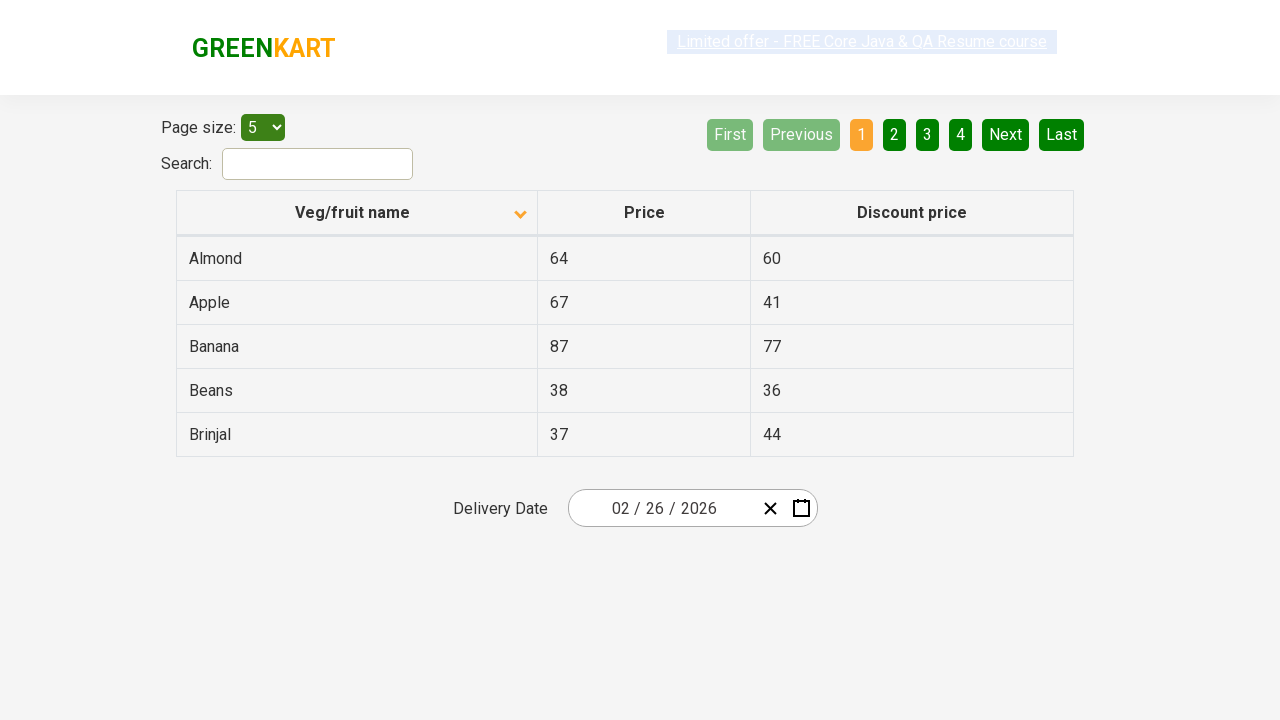

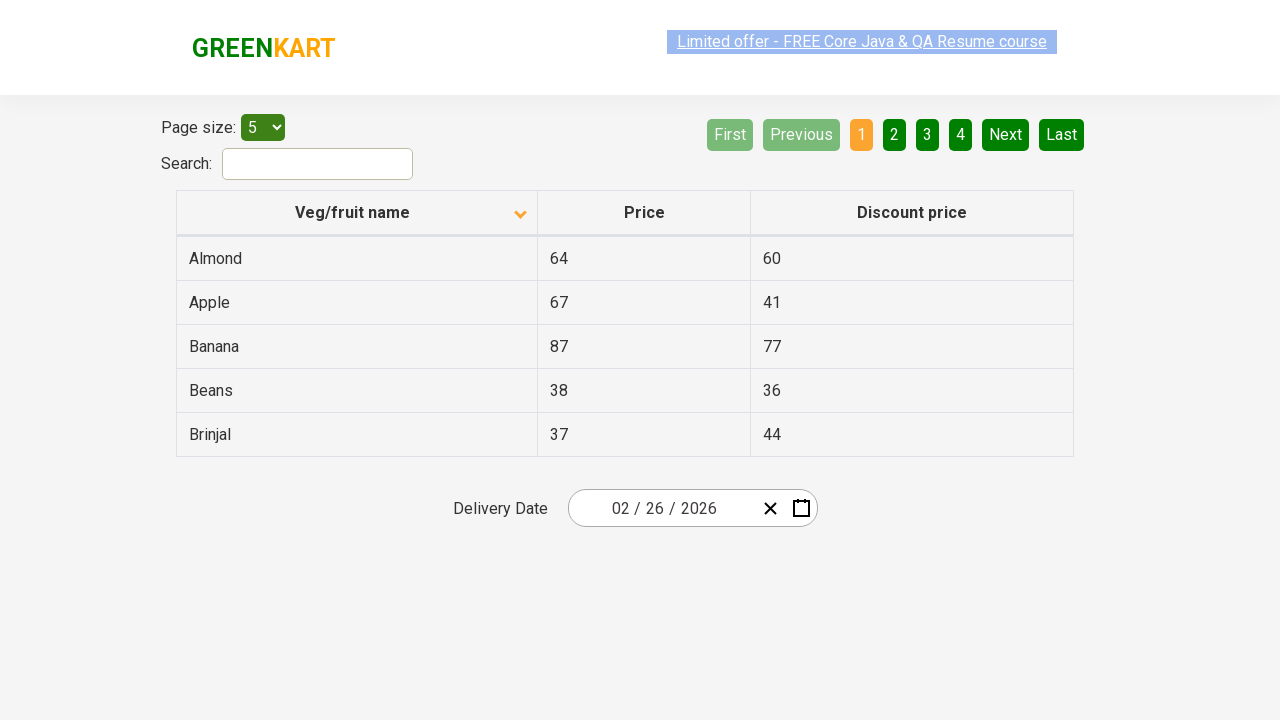